Tests drag and drop functionality on jQueryUI demo page by navigating to the Droppable demo, switching to the iframe, and dragging an element onto a drop target

Starting URL: https://jqueryui.com/

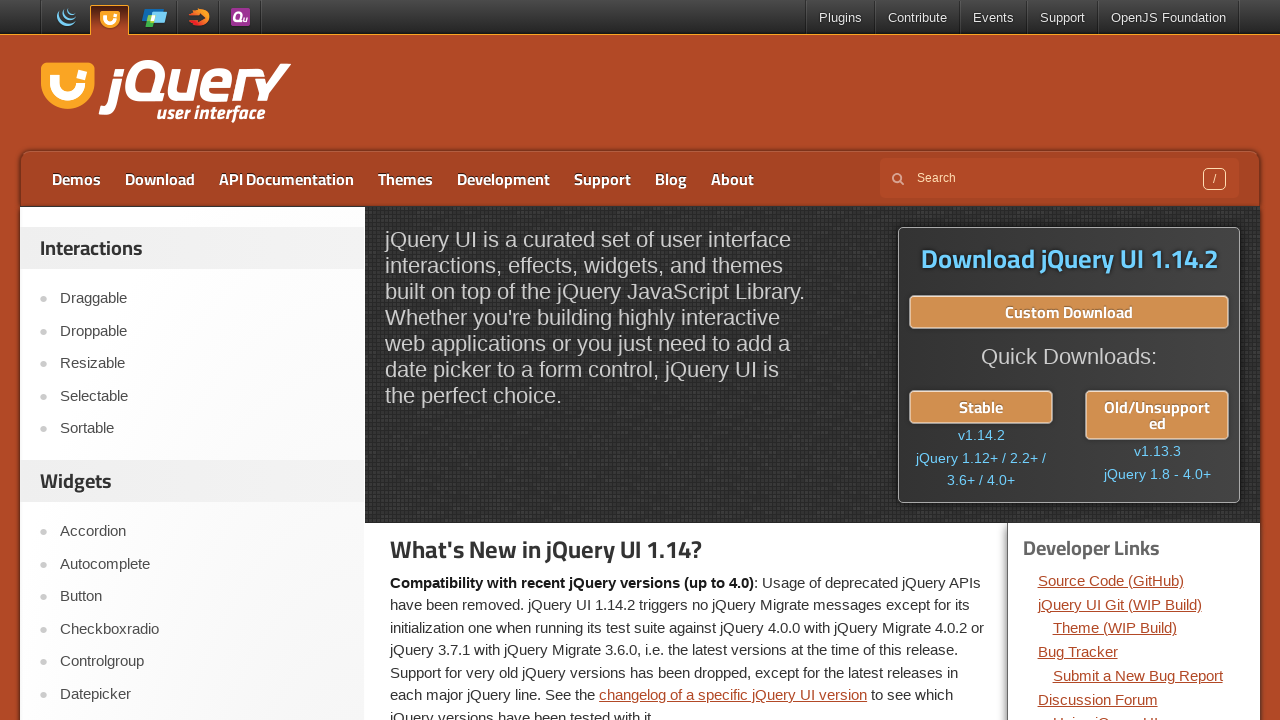

Clicked on Droppable link in navigation menu at (202, 331) on (//div[@id='content']/following-sibling::div//ul//li[2]/a)[1]
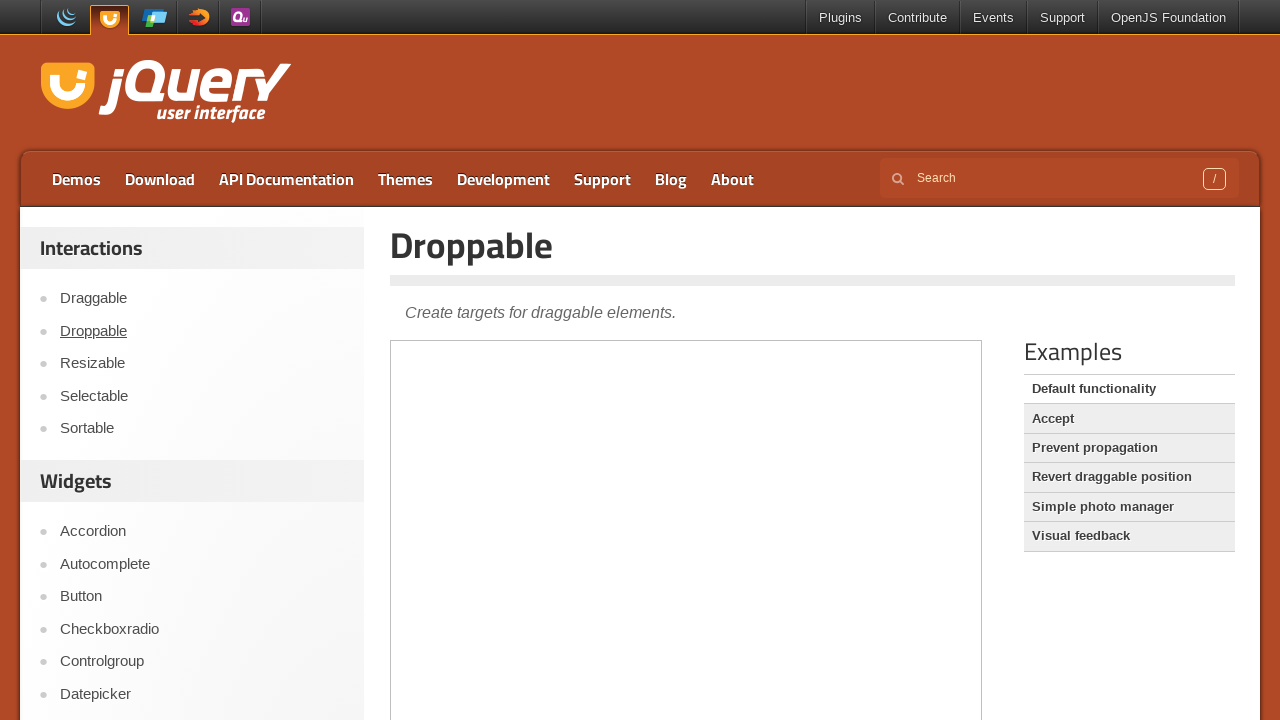

Located and switched to demo iframe
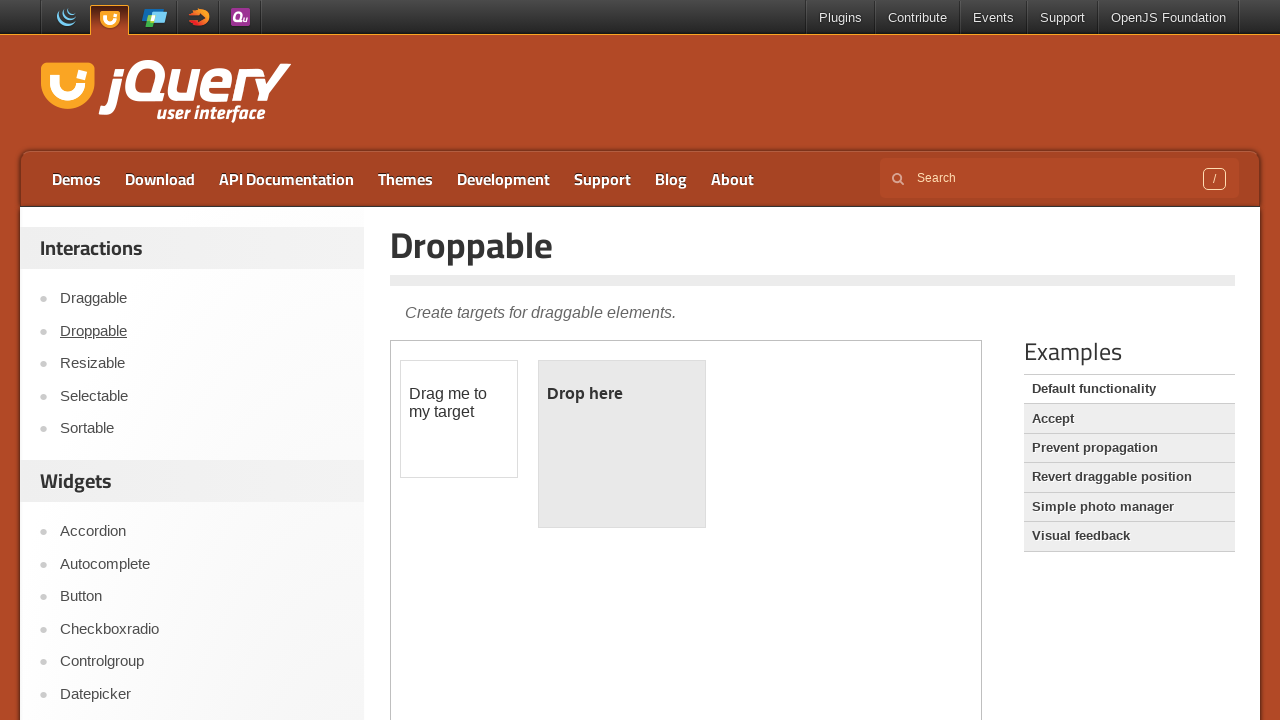

Located draggable element with id 'draggable'
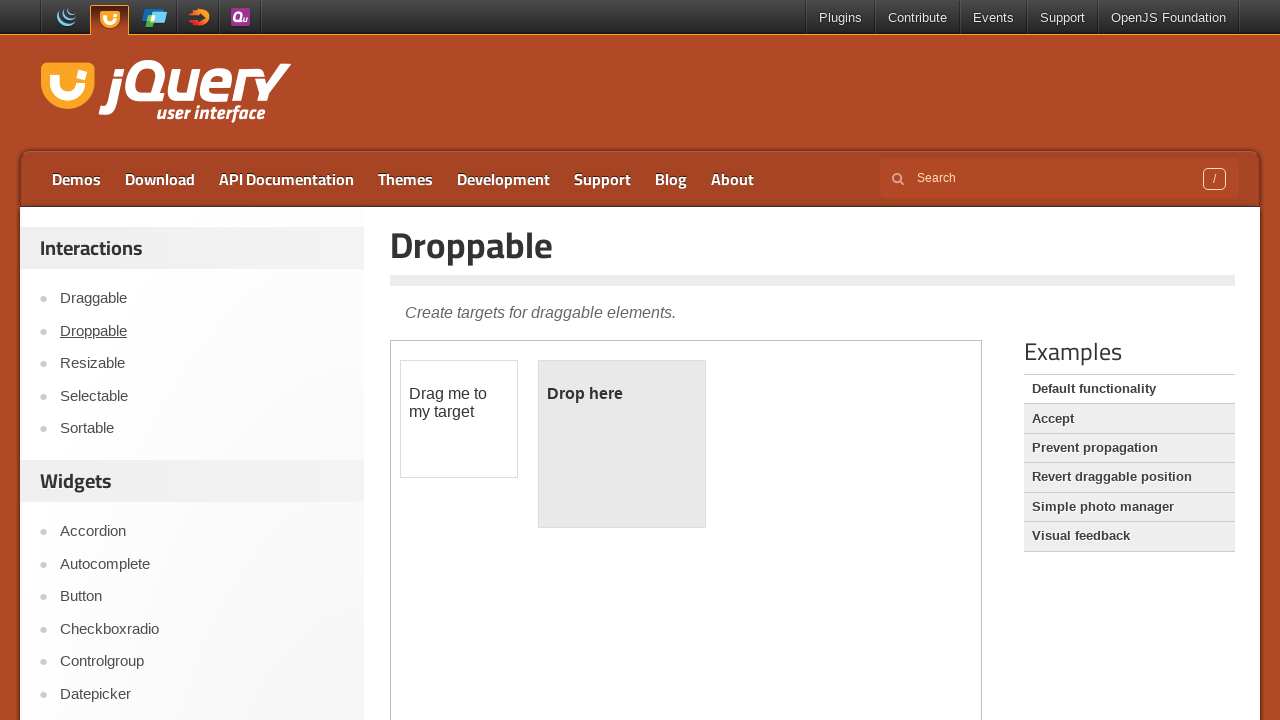

Located droppable element with id 'droppable'
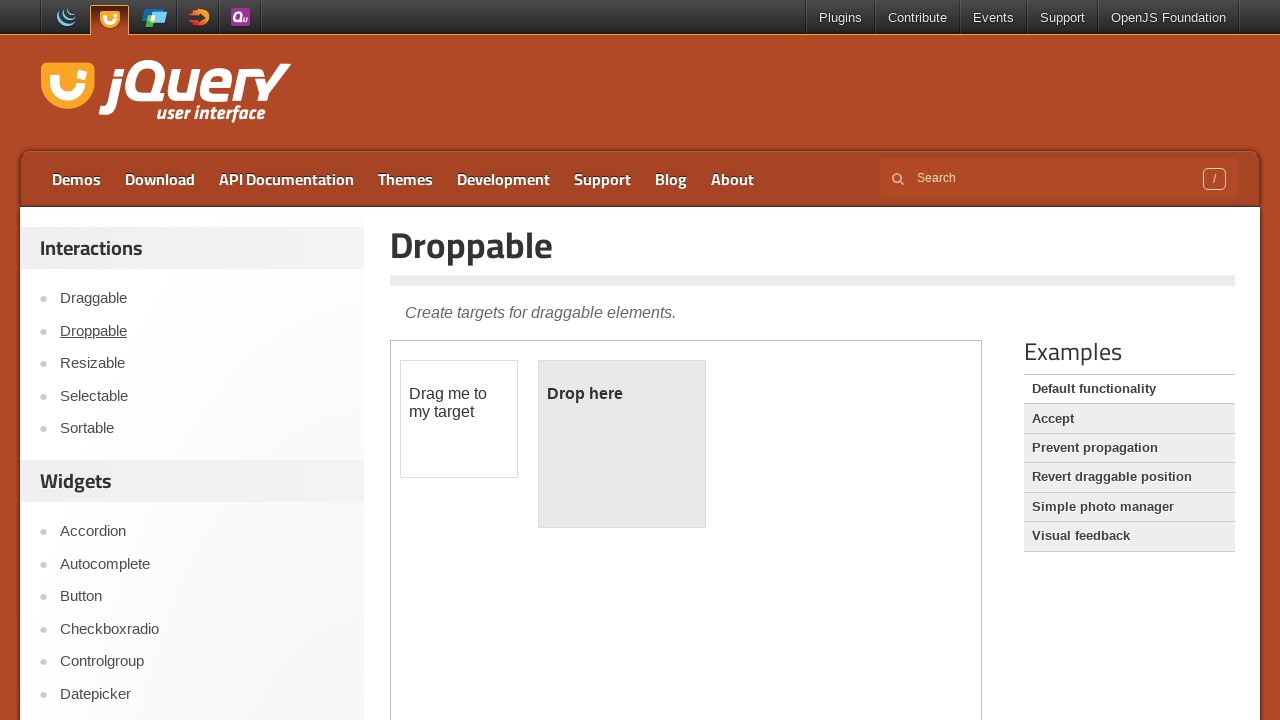

Dragged draggable element onto droppable target at (622, 444)
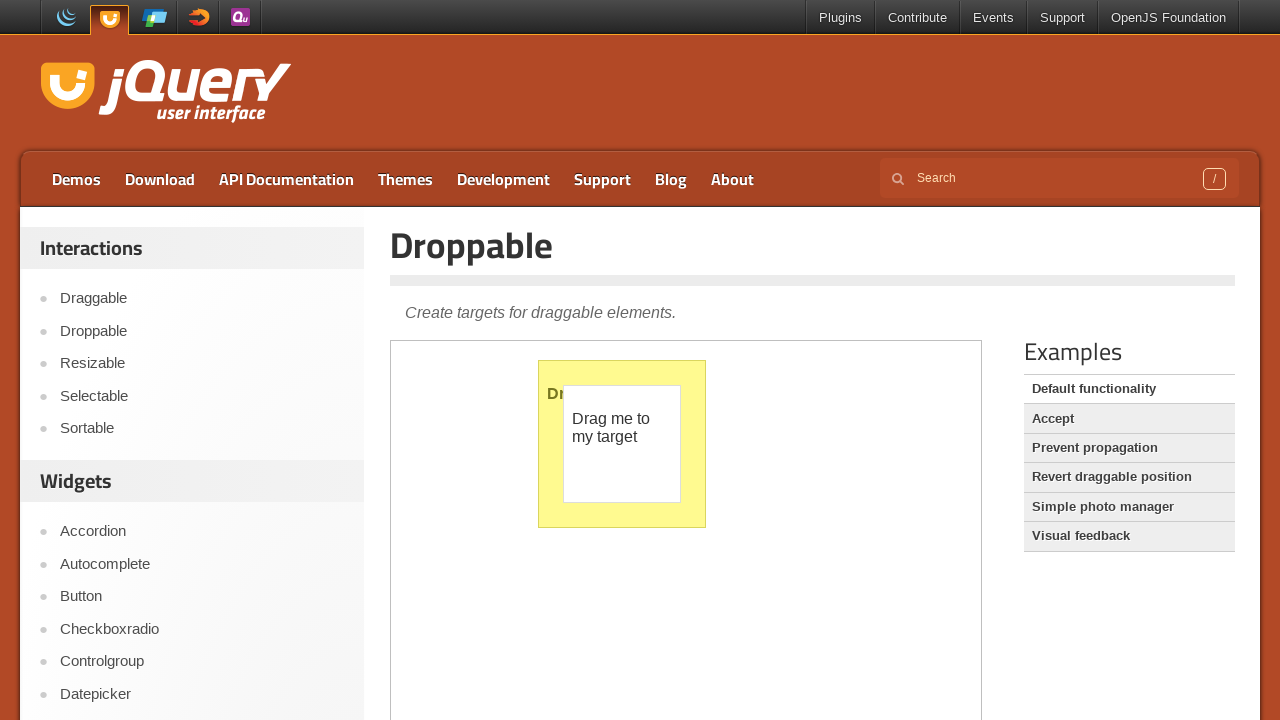

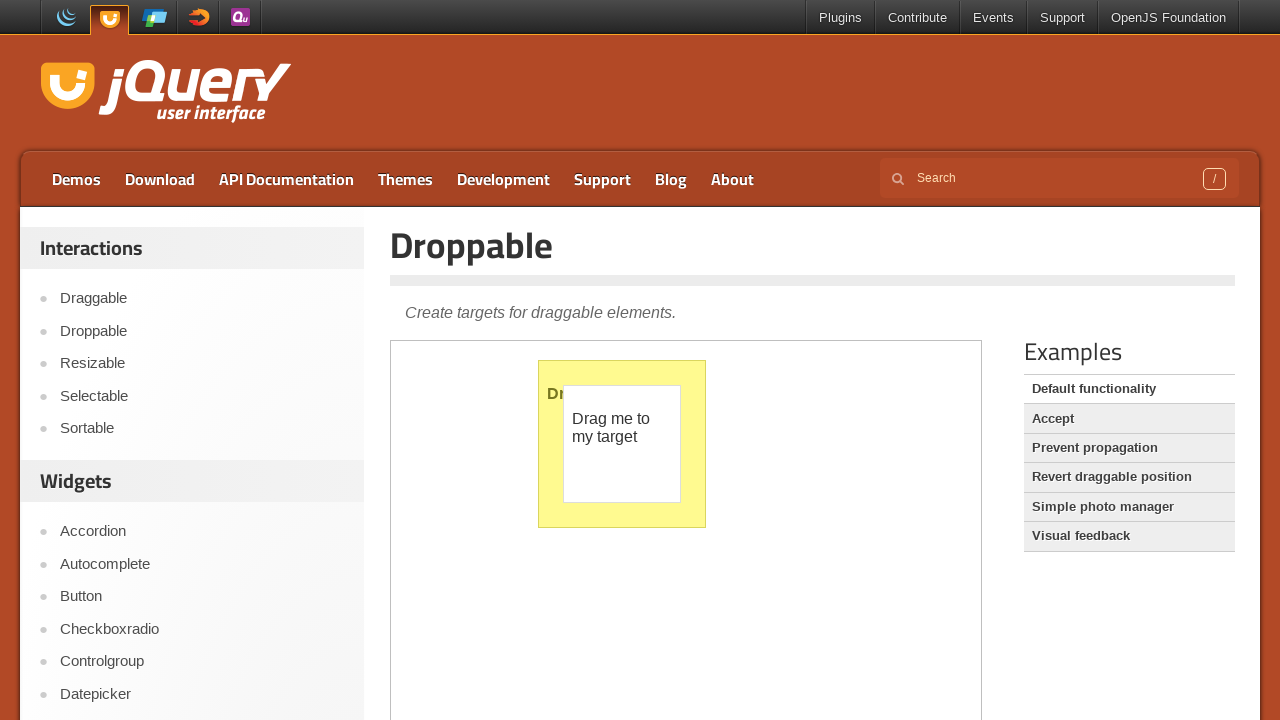